Navigates to the Playwright documentation site, clicks the "Get started" link, and verifies the Installation heading is visible

Starting URL: https://playwright.dev/

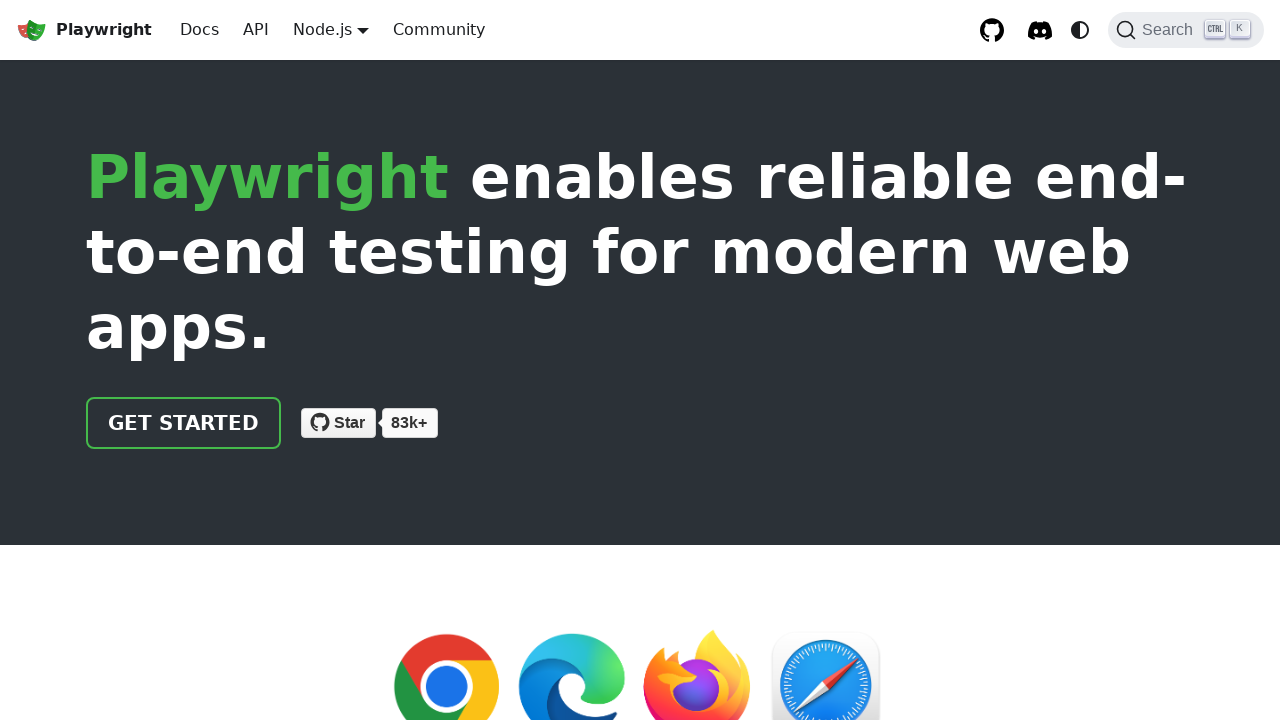

Navigated to Playwright documentation site
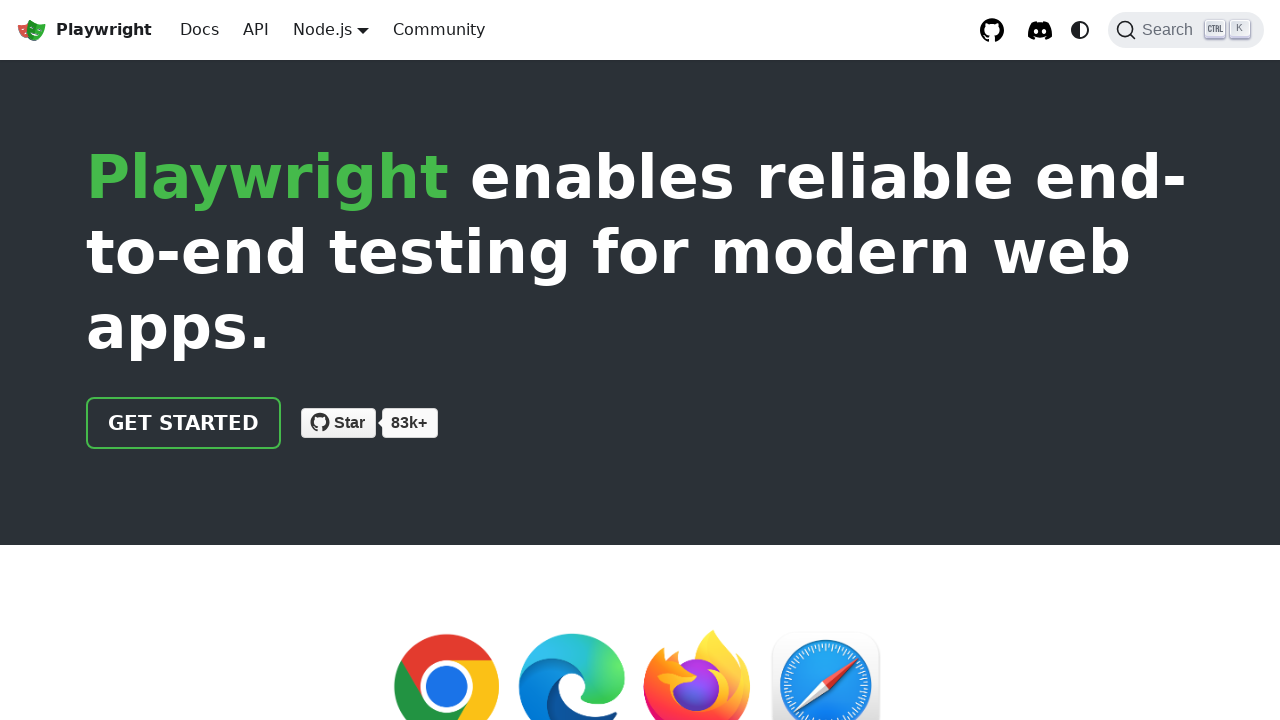

Clicked the 'Get started' link at (184, 423) on internal:role=link[name="Get started"i]
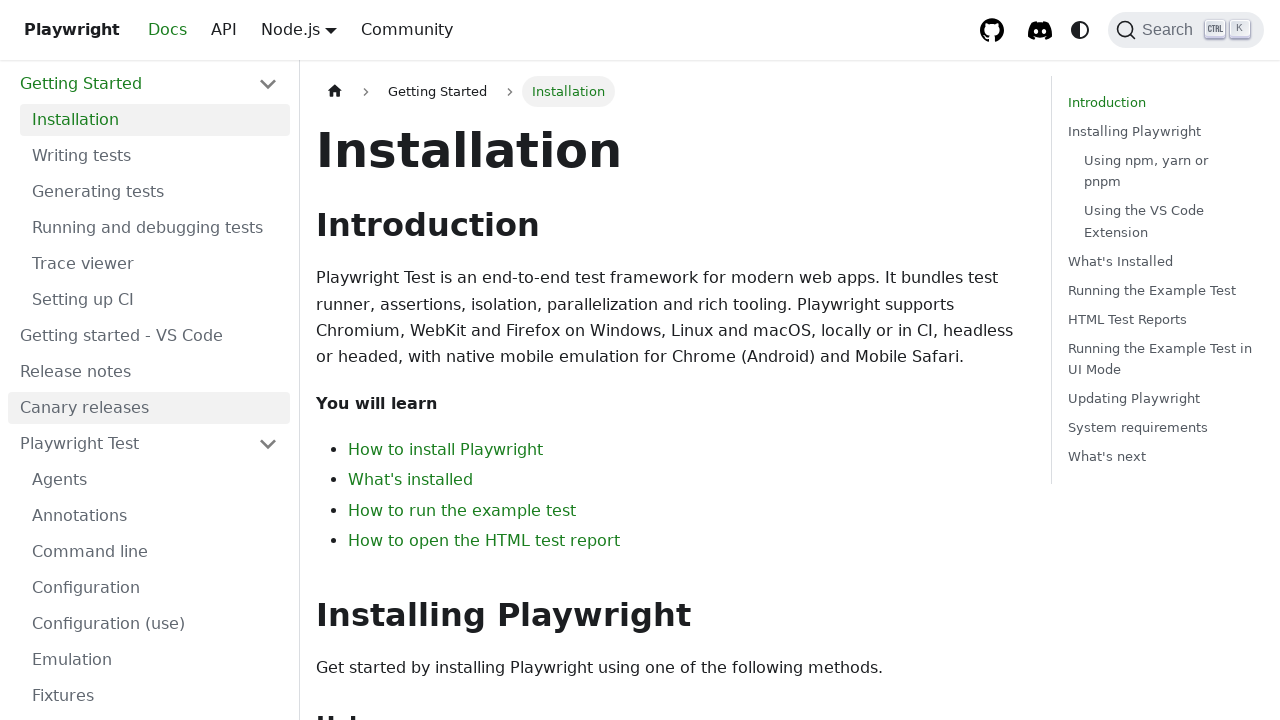

Verified Installation heading is visible
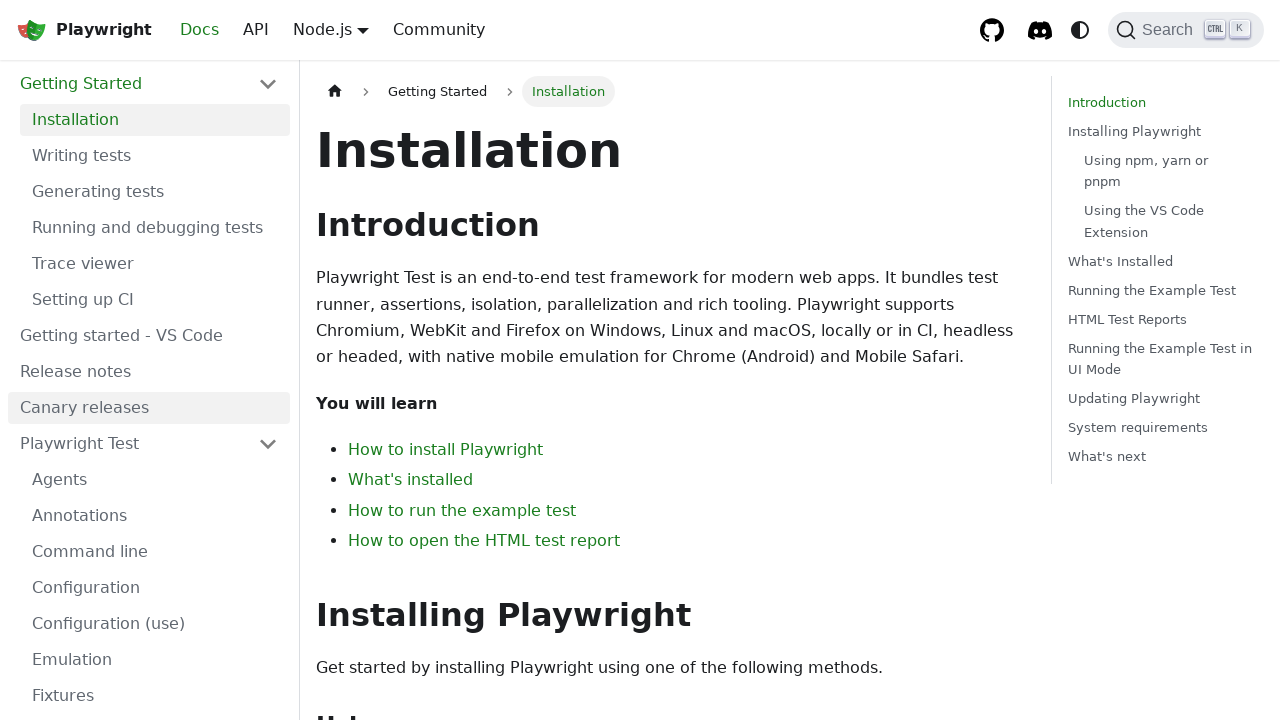

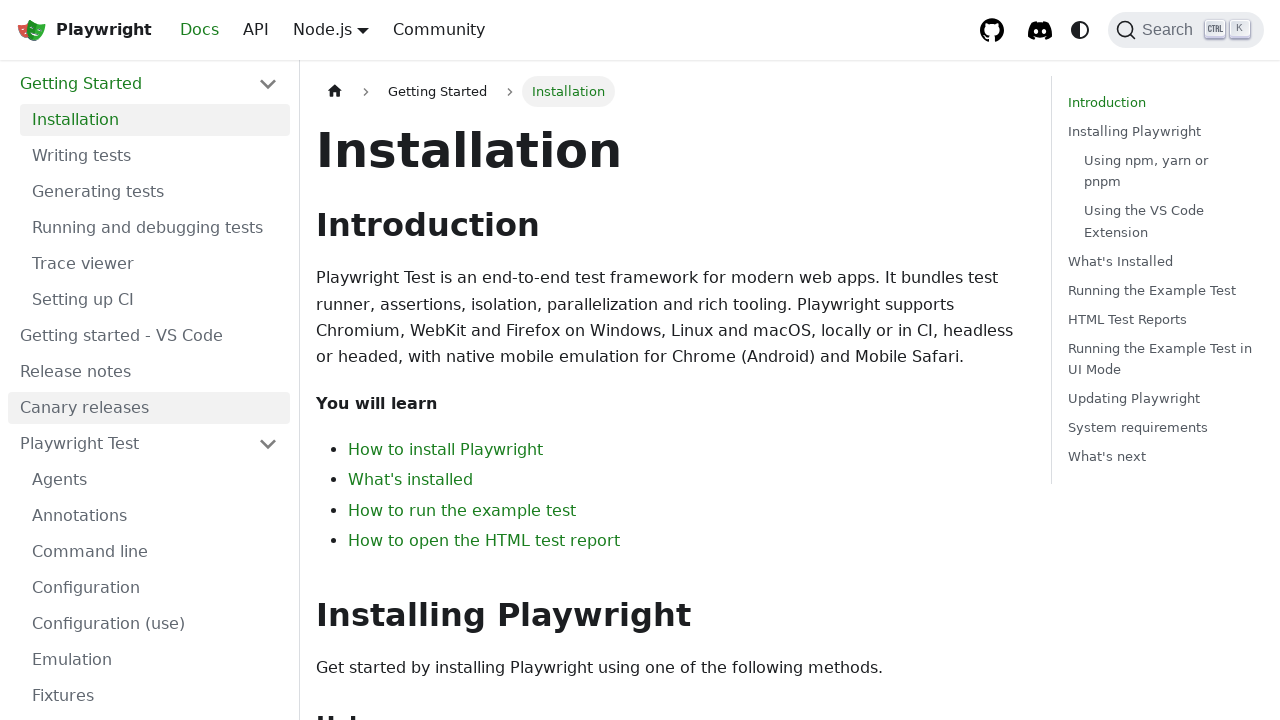